Tests a form that requires extracting a value from an image attribute, performing a mathematical calculation (log of absolute value of 12*sin(x)), filling in the answer, checking required checkboxes, and submitting the form.

Starting URL: http://suninjuly.github.io/get_attribute.html

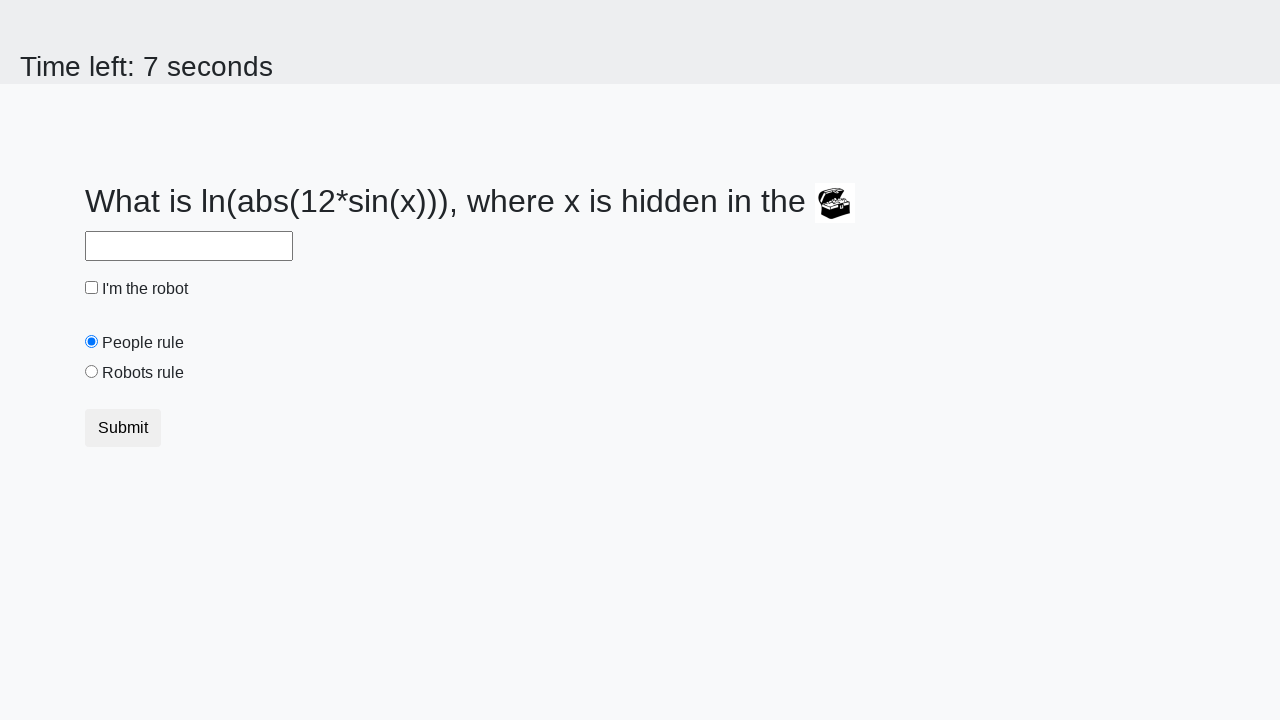

Located image element on page
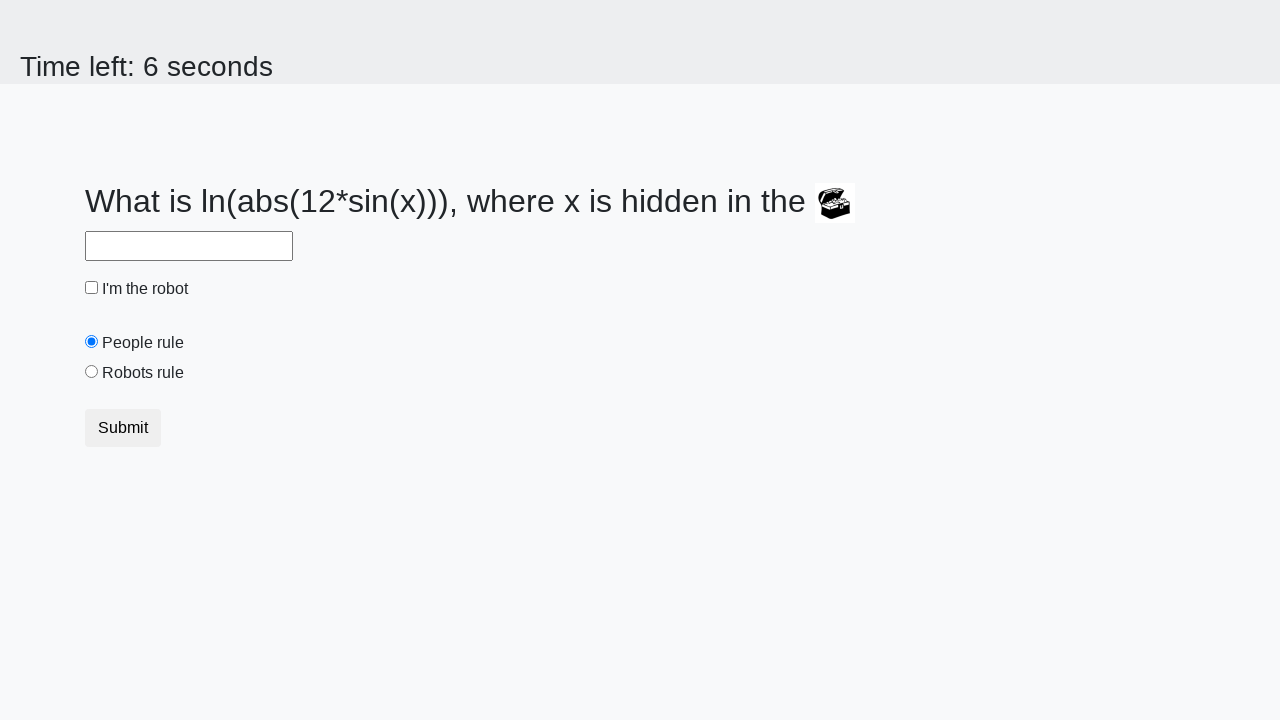

Extracted valuex attribute from image: 327
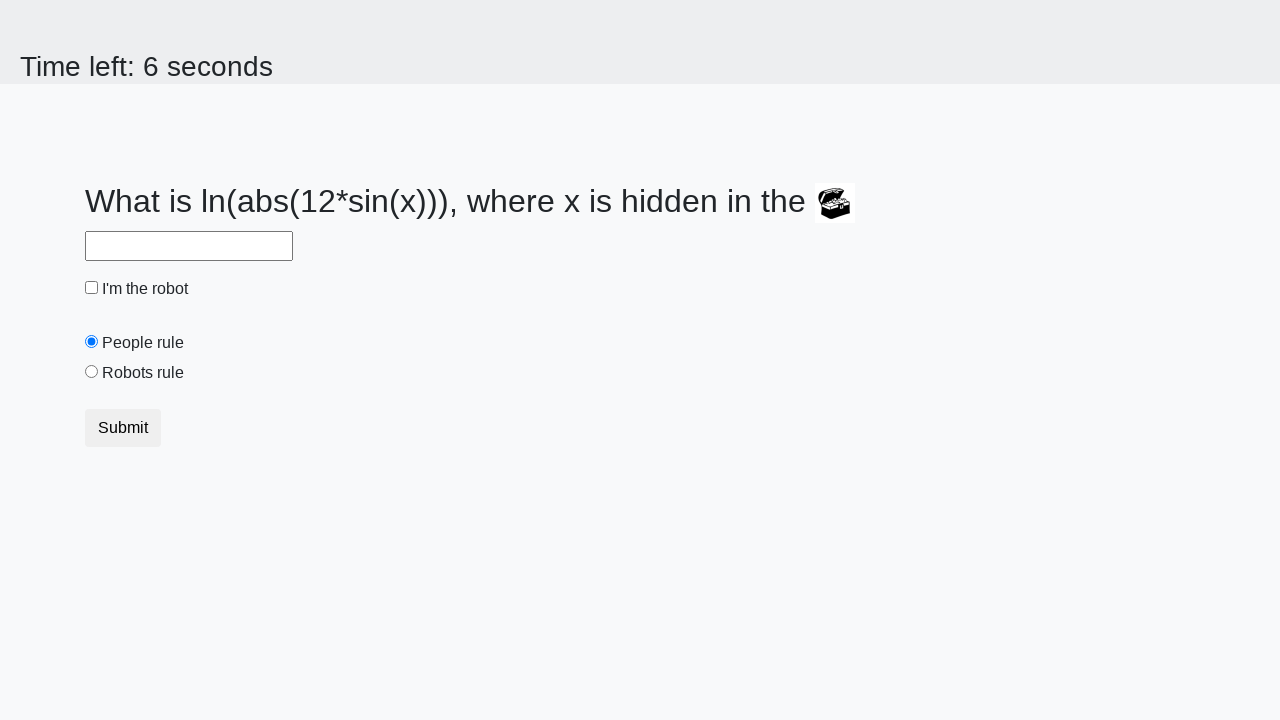

Calculated answer using formula log(abs(12*sin(327))): 1.1790295919547127
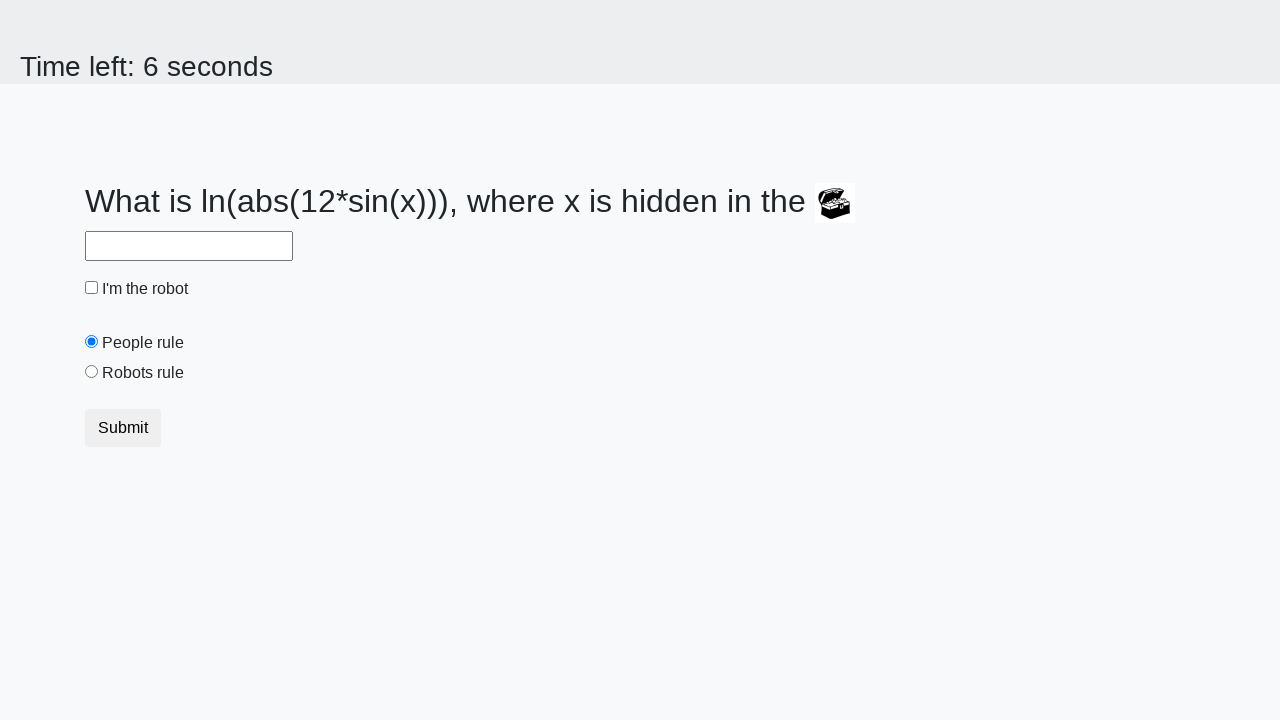

Filled answer field with calculated value: 1.1790295919547127 on #answer
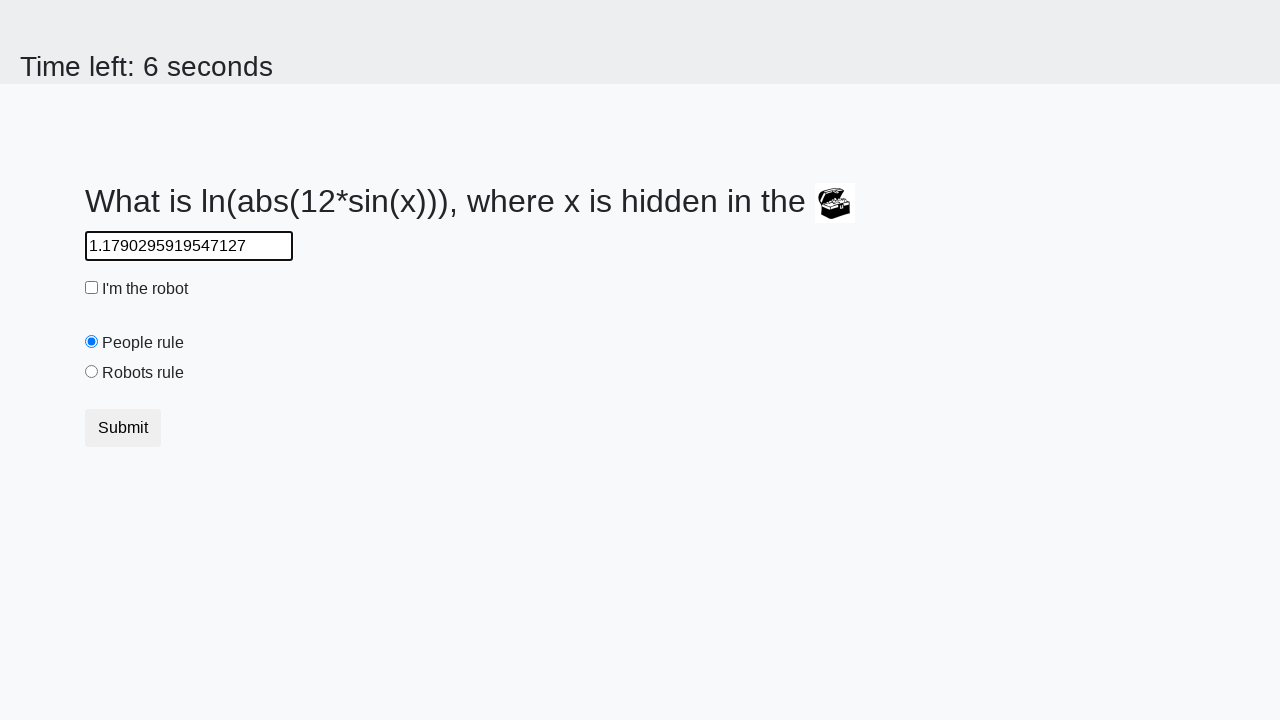

Checked the robot checkbox at (92, 288) on #robotCheckbox
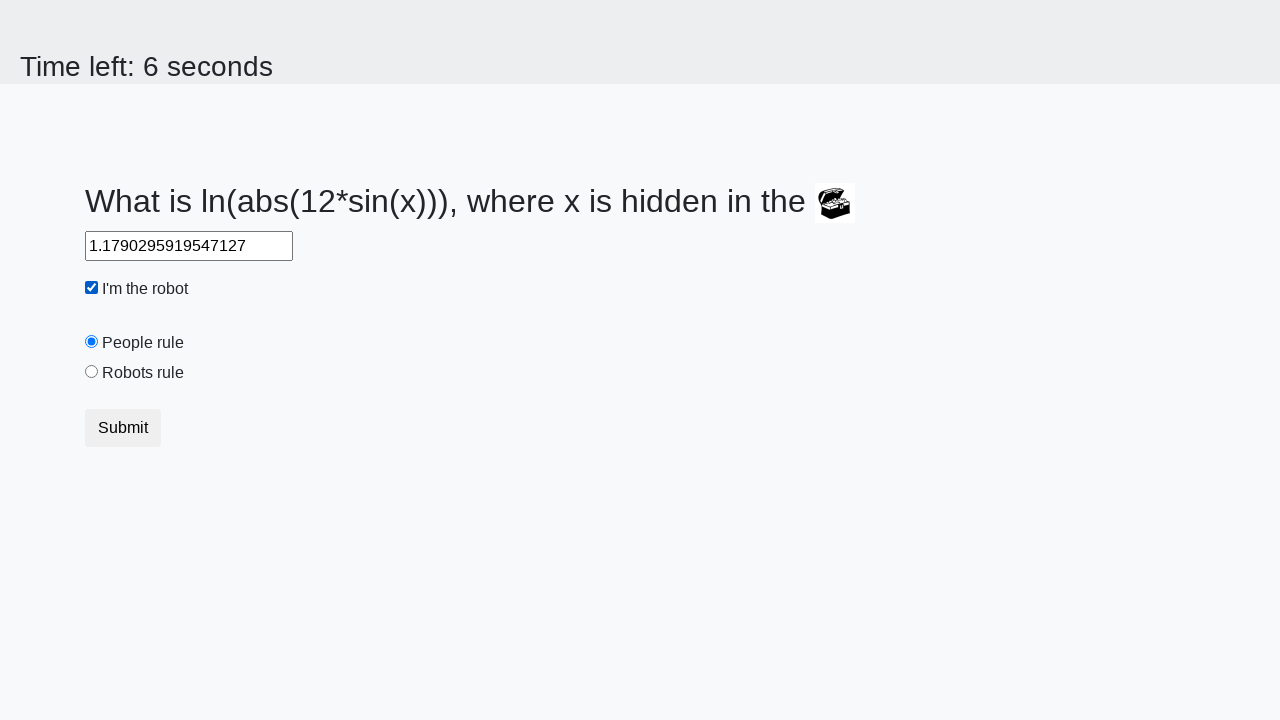

Checked the robots rule checkbox at (92, 372) on #robotsRule
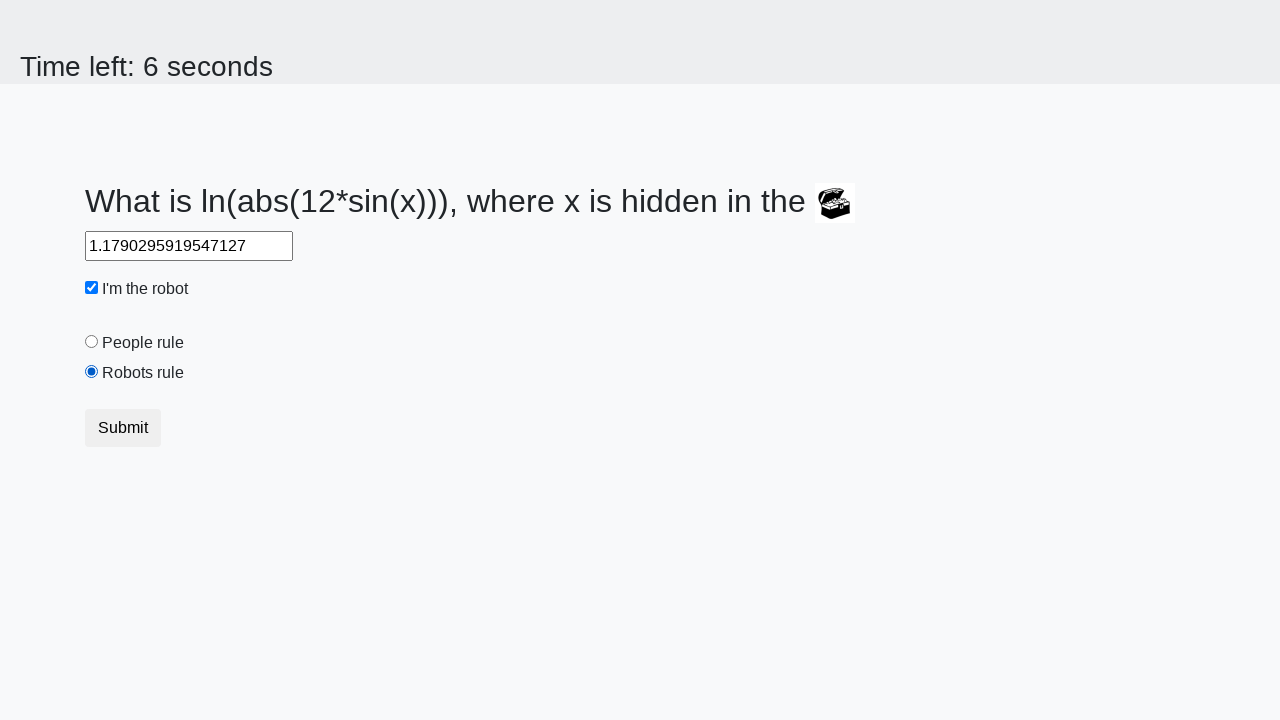

Clicked submit button to submit form at (123, 428) on button.btn
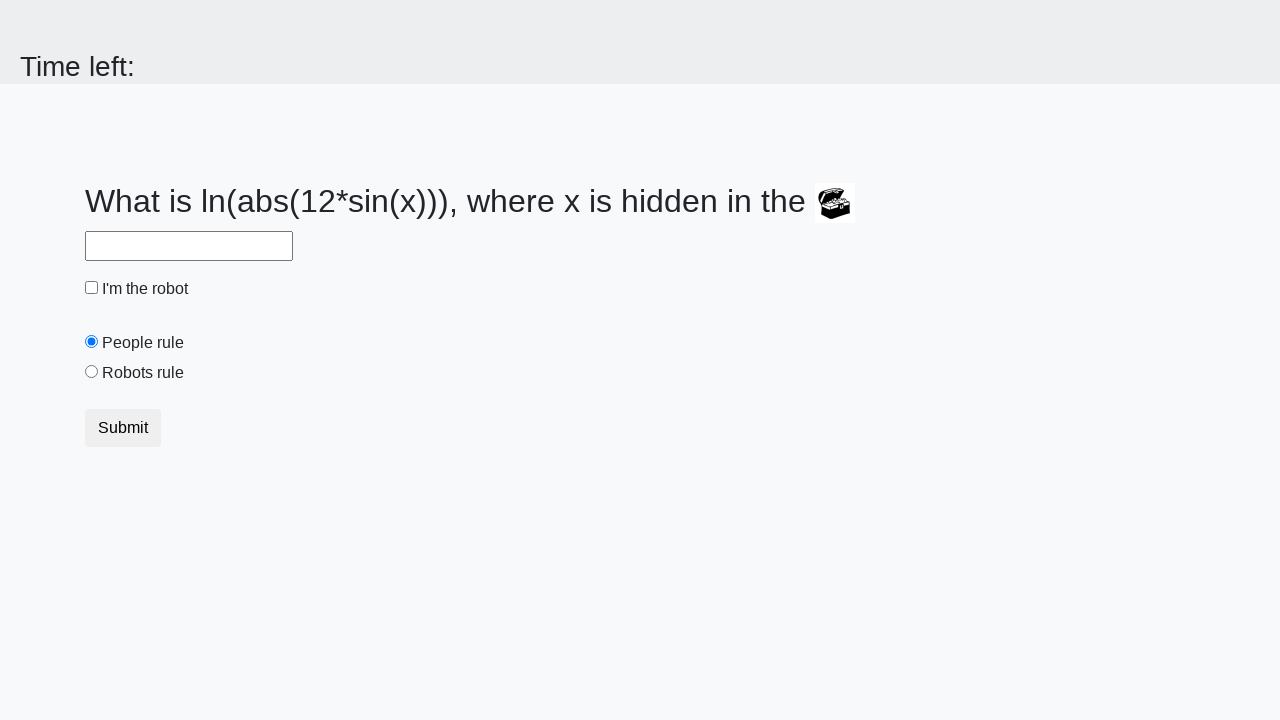

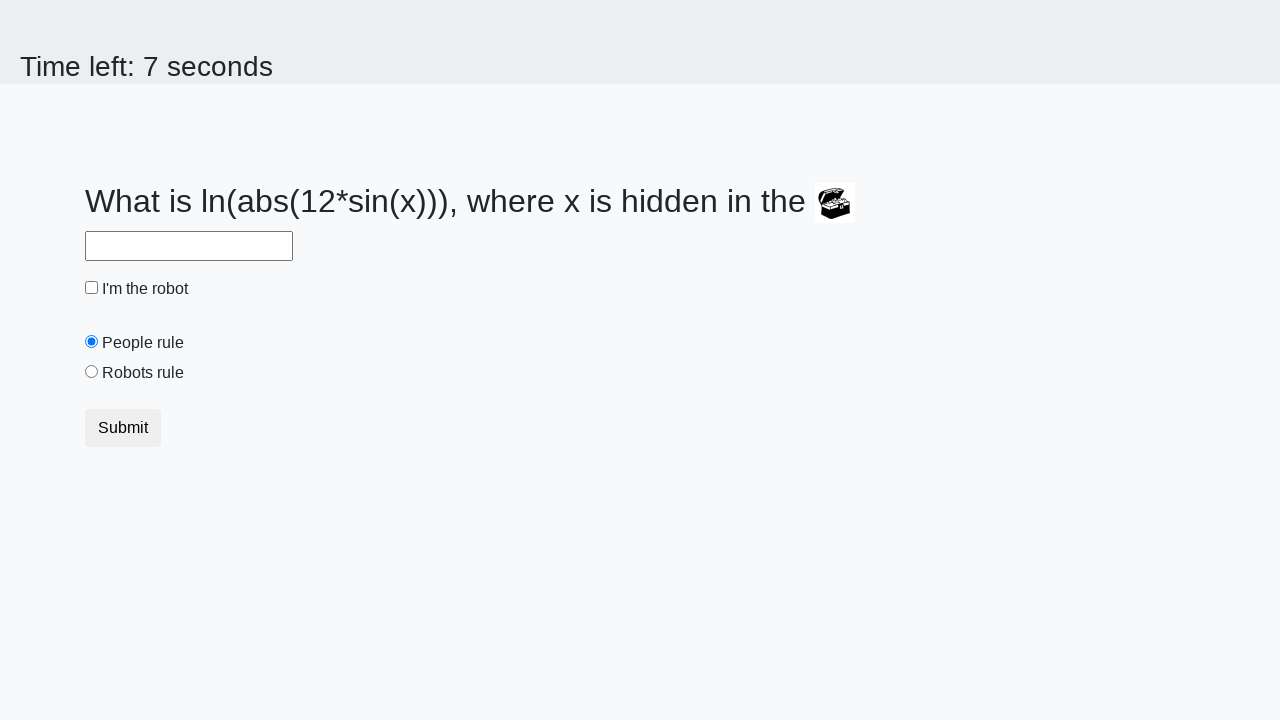